Tests drag and drop functionality on the jQuery UI demo page by dragging an element and dropping it onto a target droppable area within an iframe.

Starting URL: https://jqueryui.com/droppable/

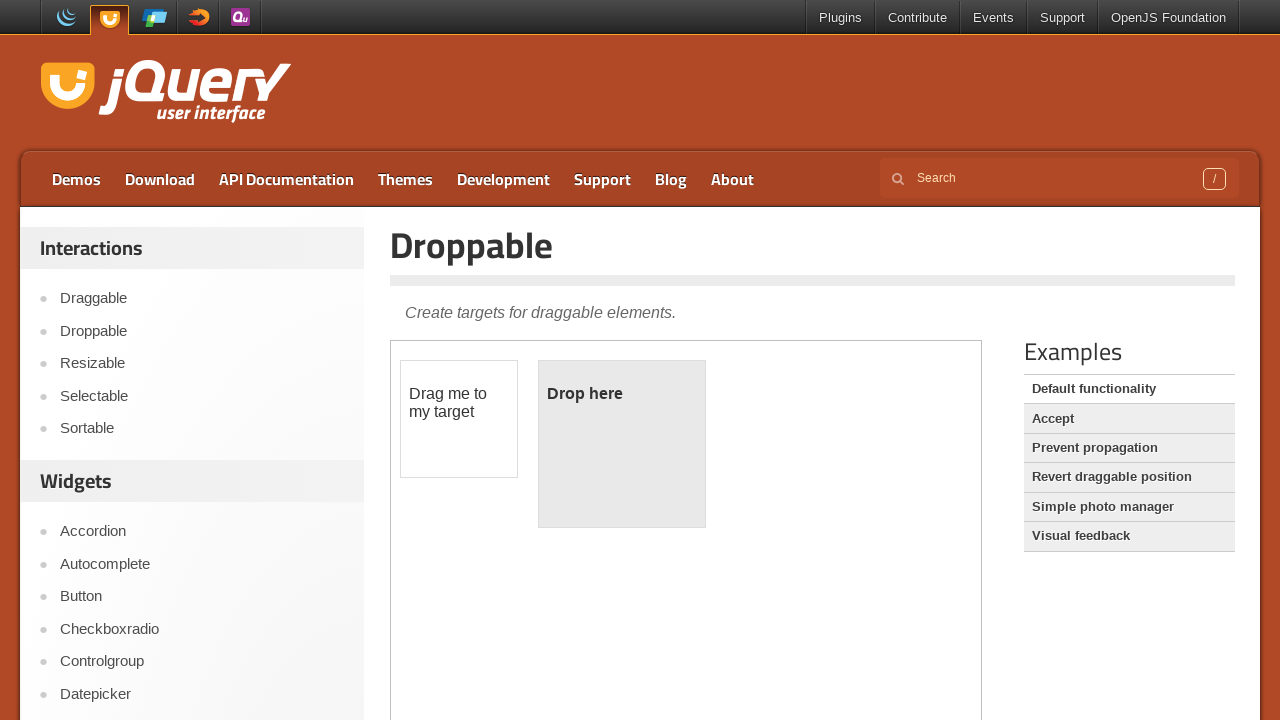

Navigated to jQuery UI droppable demo page
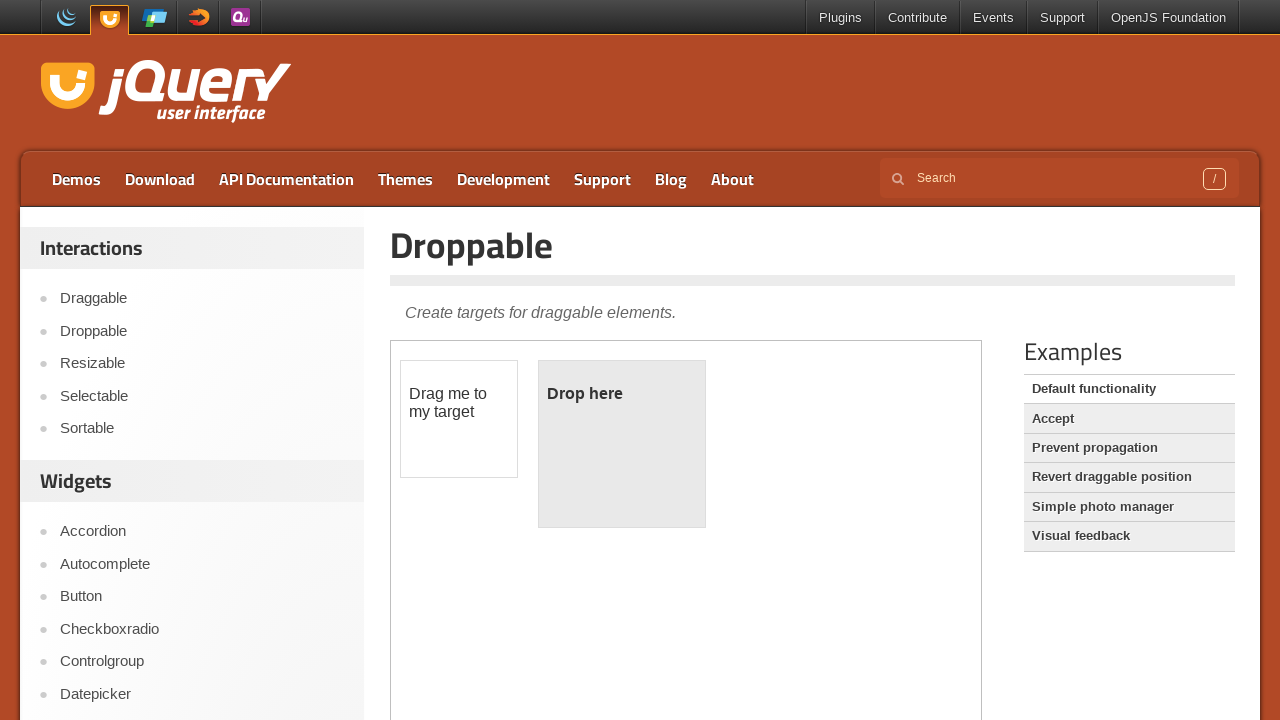

Located the iframe containing drag and drop demo
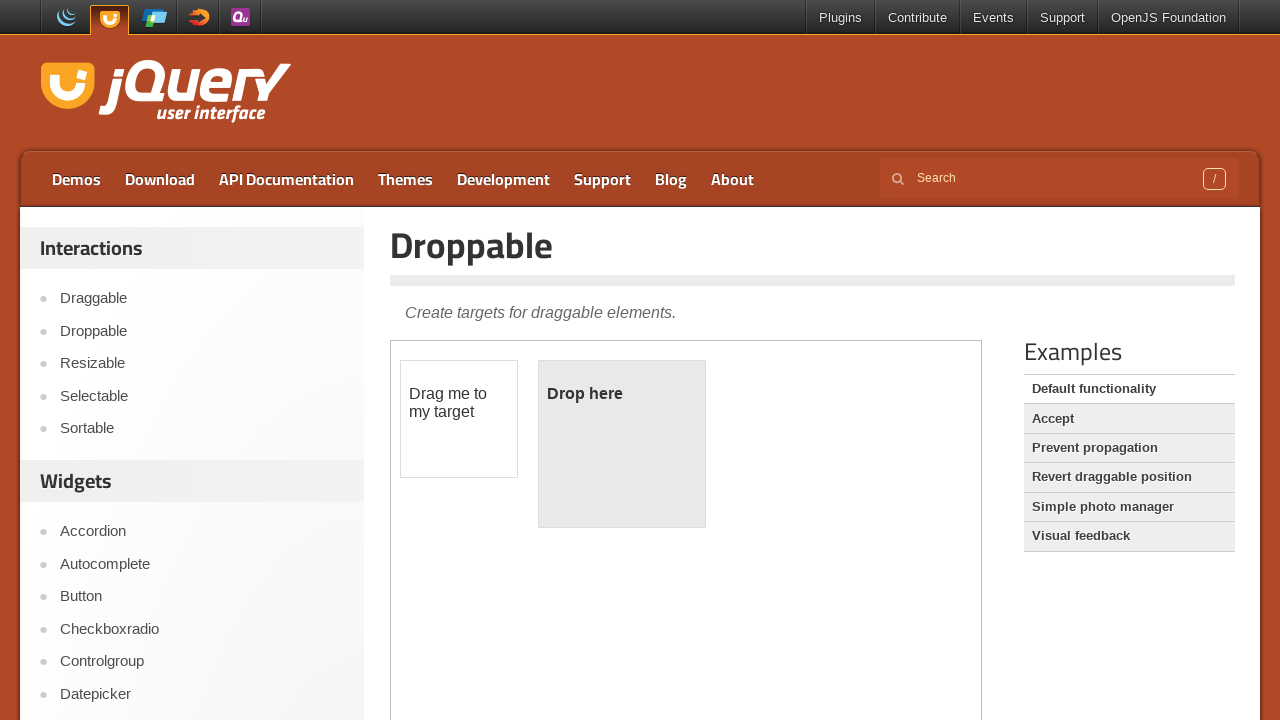

Located the draggable element
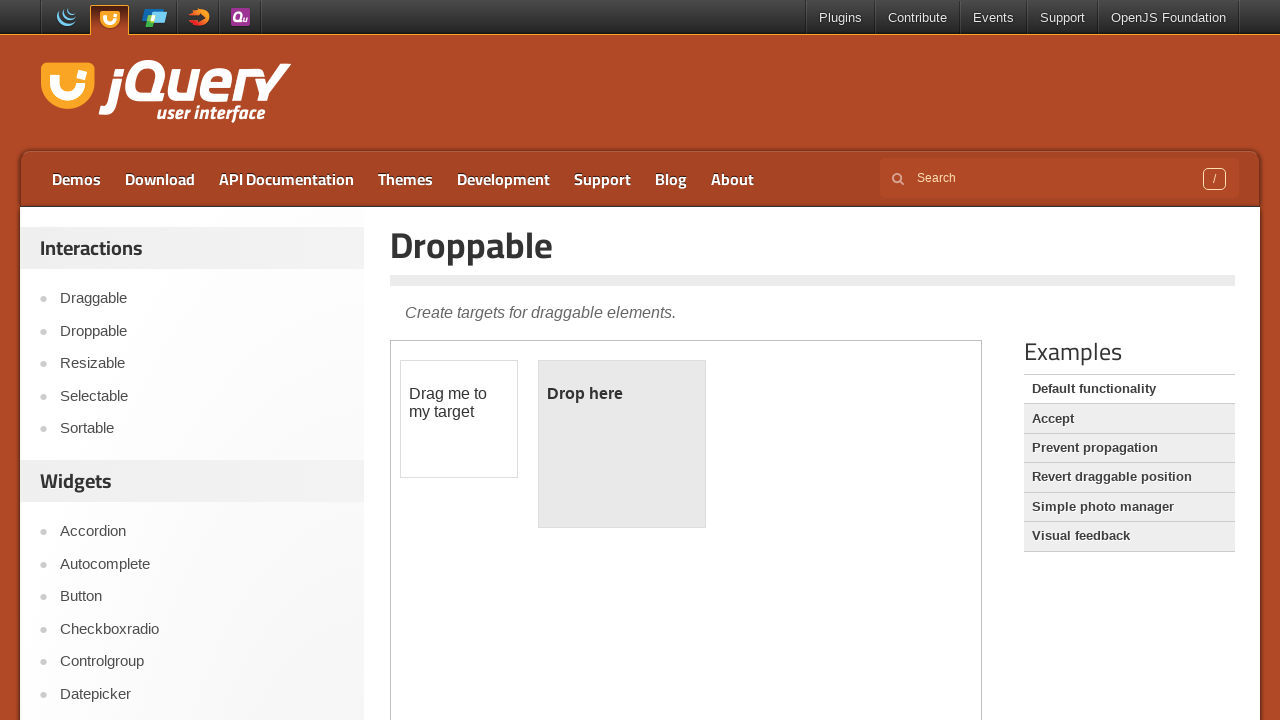

Located the droppable target element
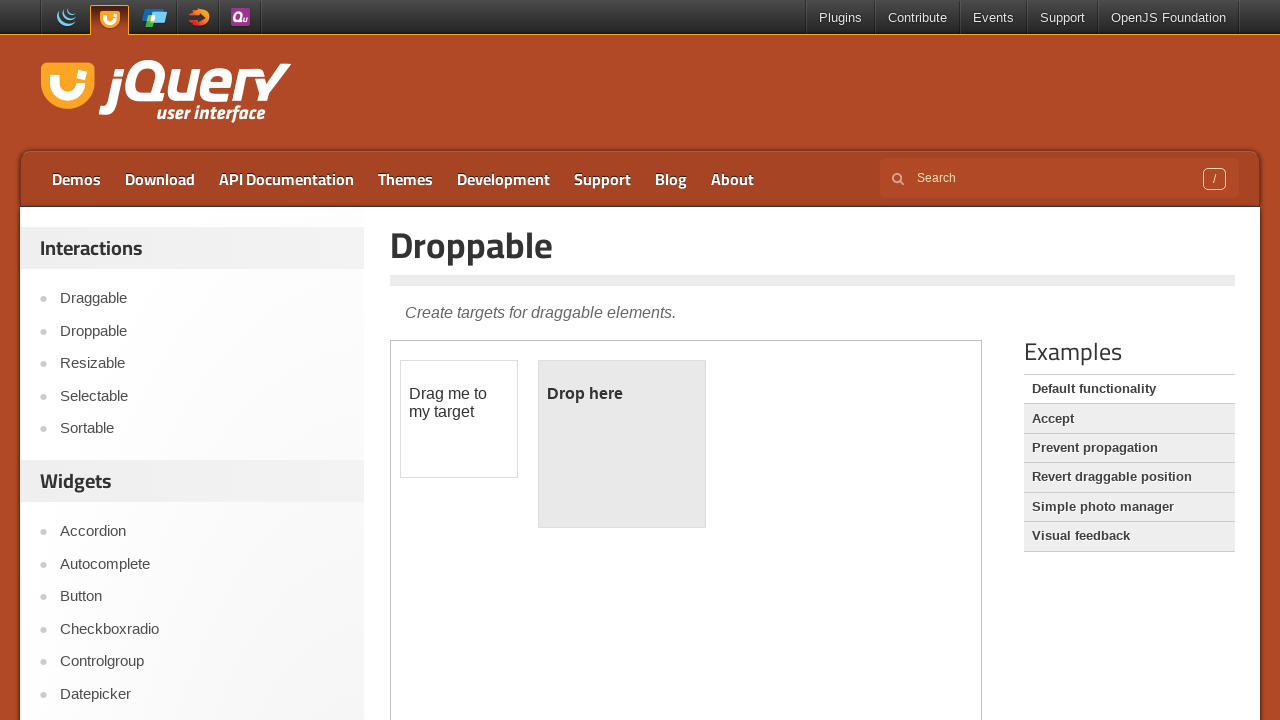

Dragged element onto droppable target area at (622, 444)
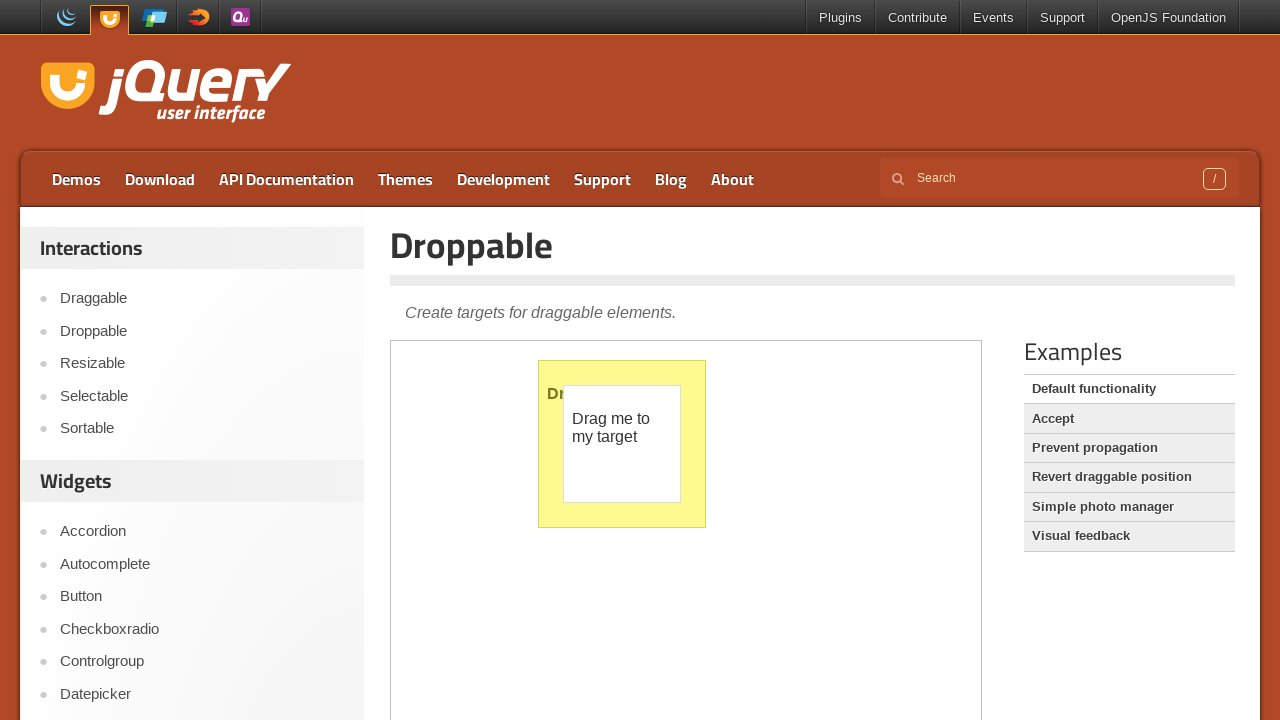

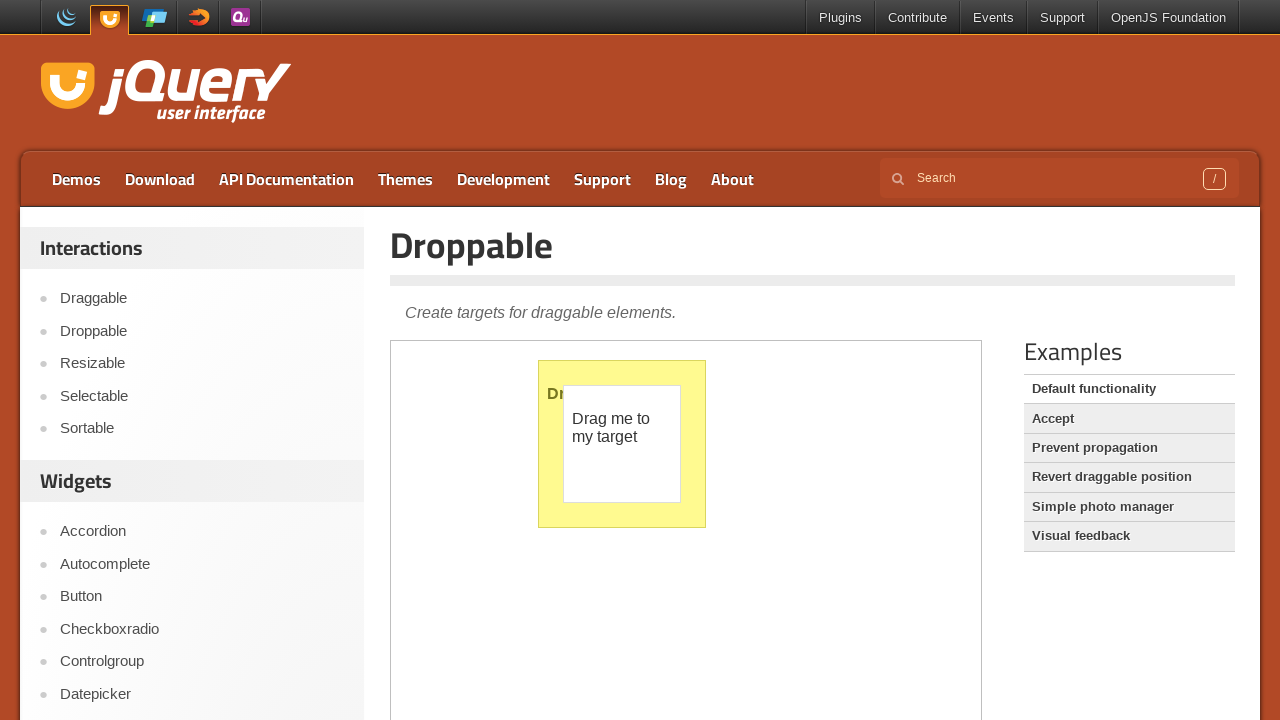